Navigates to a football statistics page, clicks the "All matches" button to display all match data, and verifies that the match table loads with rows containing match information.

Starting URL: https://www.adamchoi.co.uk/overs/detailed

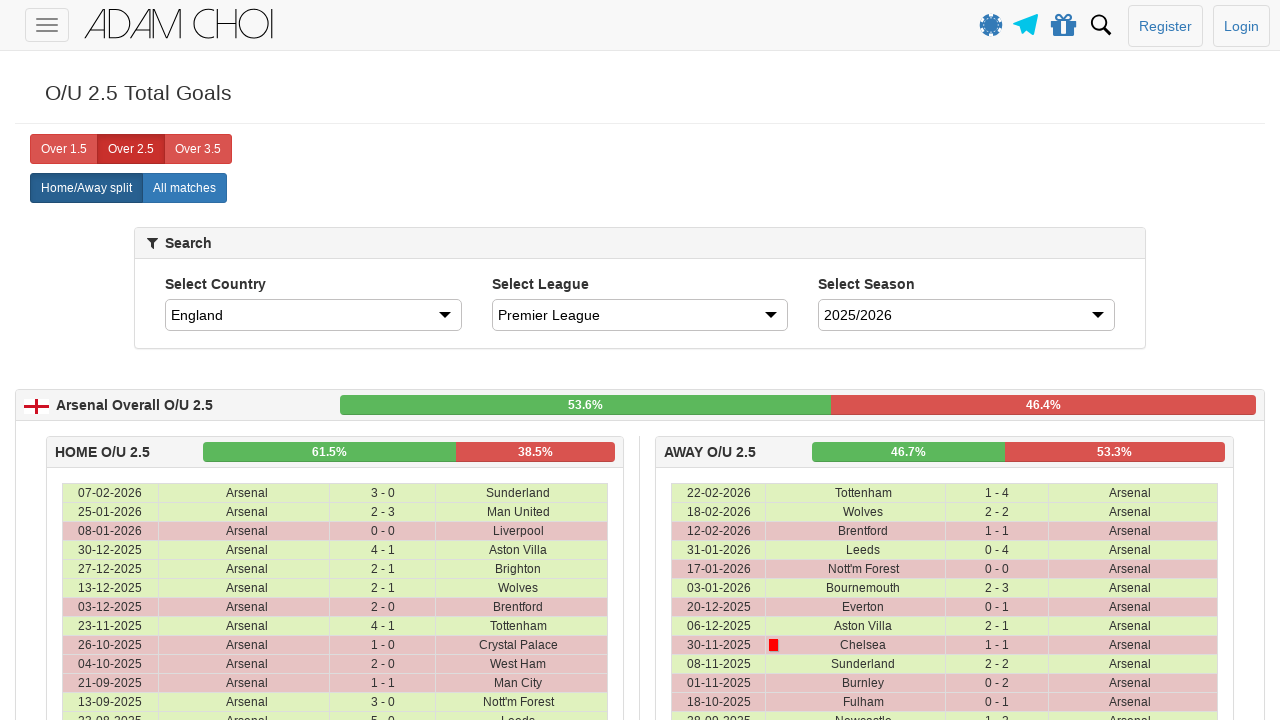

Navigated to football statistics page
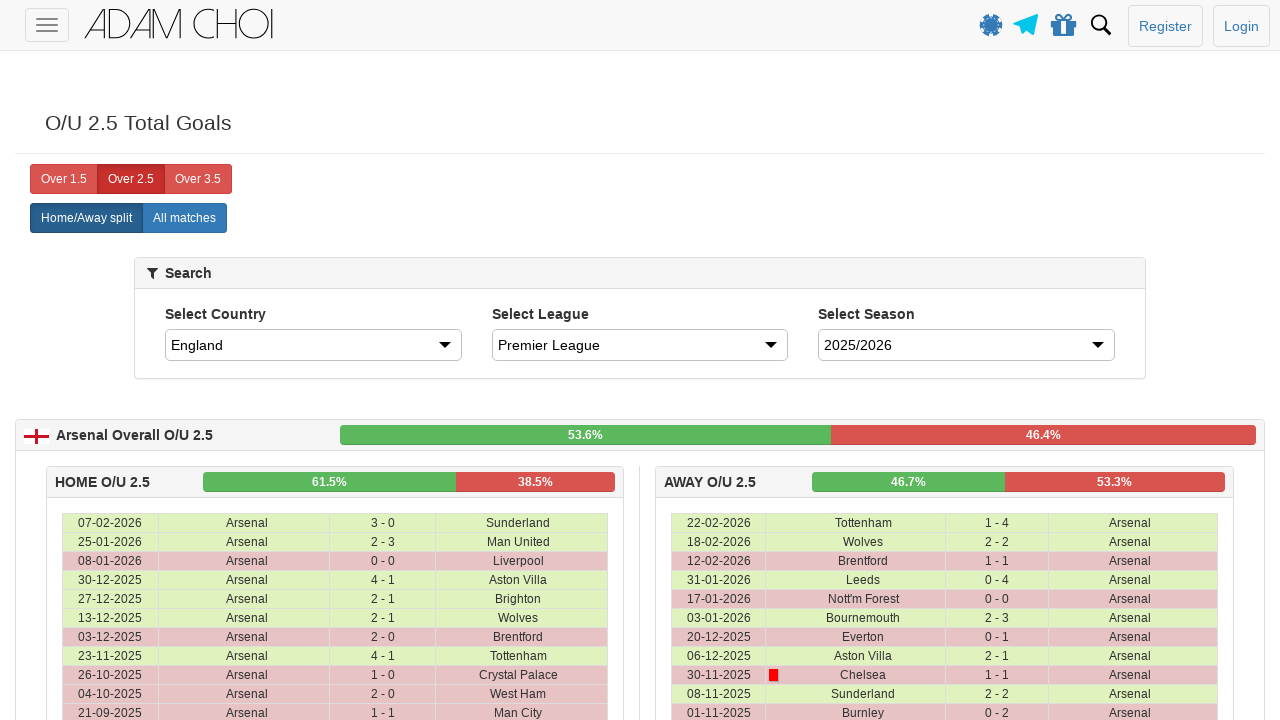

Clicked 'All matches' button to display all match data at (184, 218) on xpath=//label[@analytics-event="All matches"]
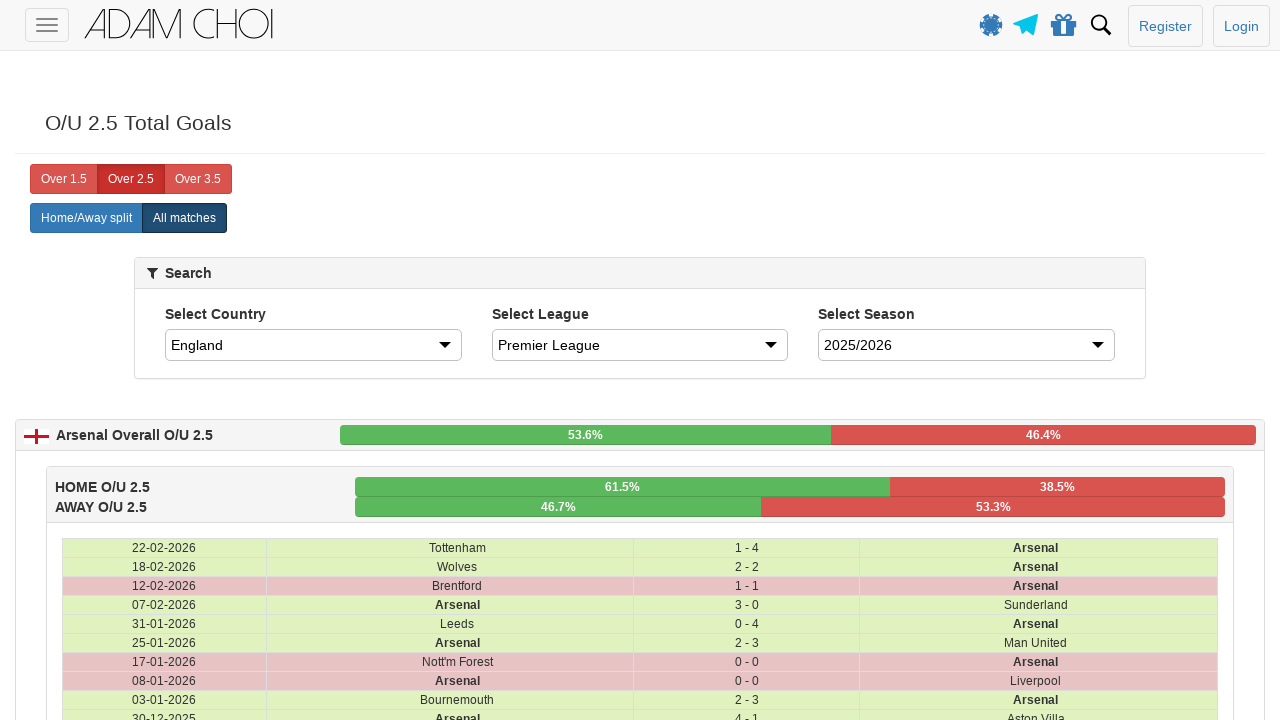

Match table rows loaded
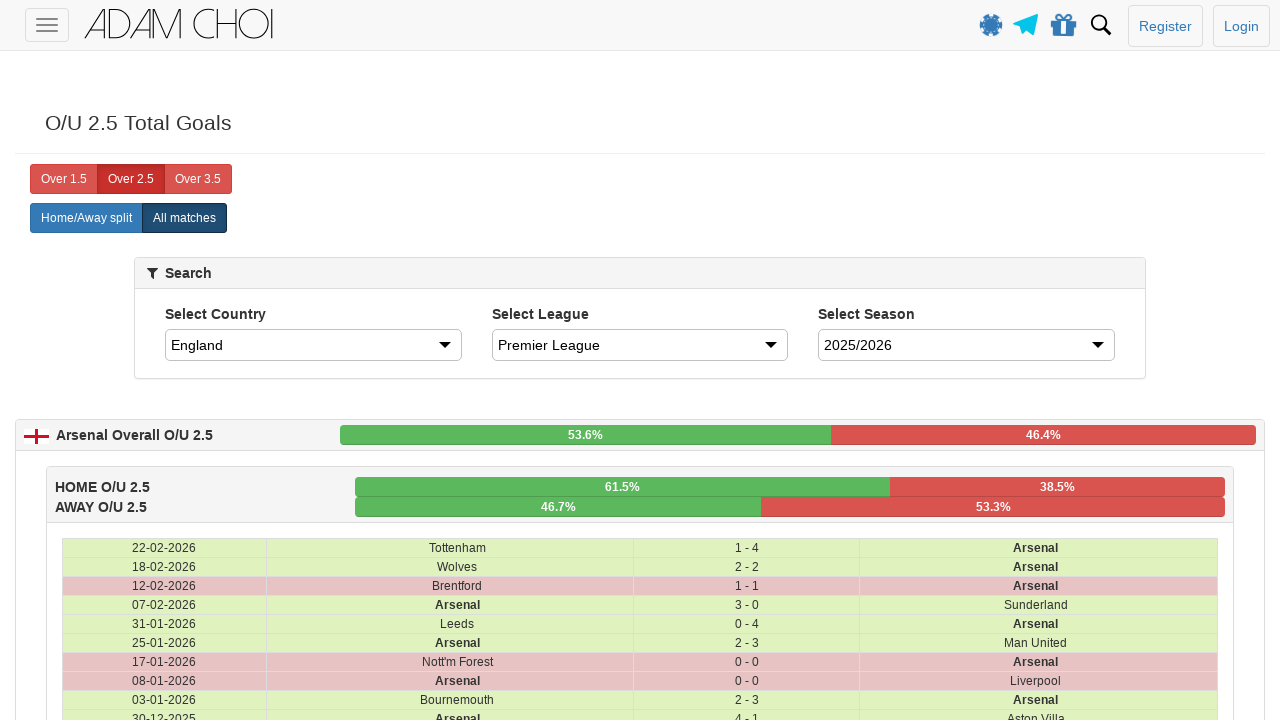

Verified match table contains data in first column cells
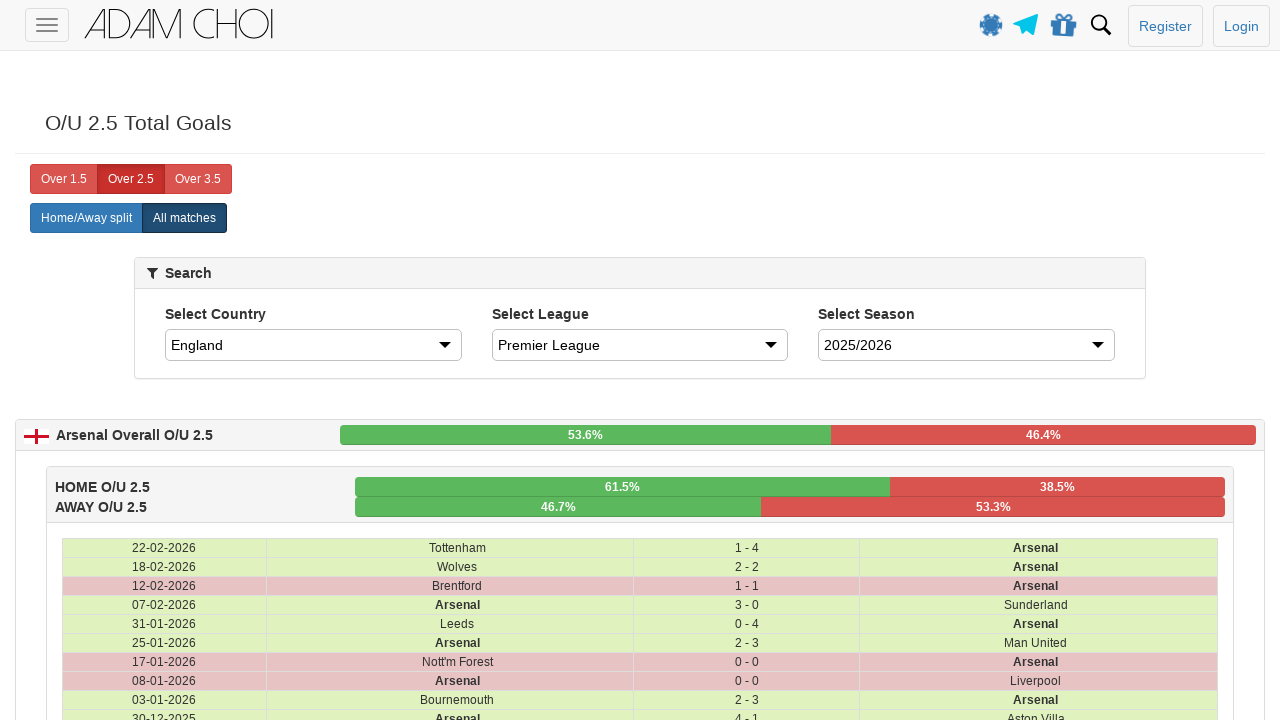

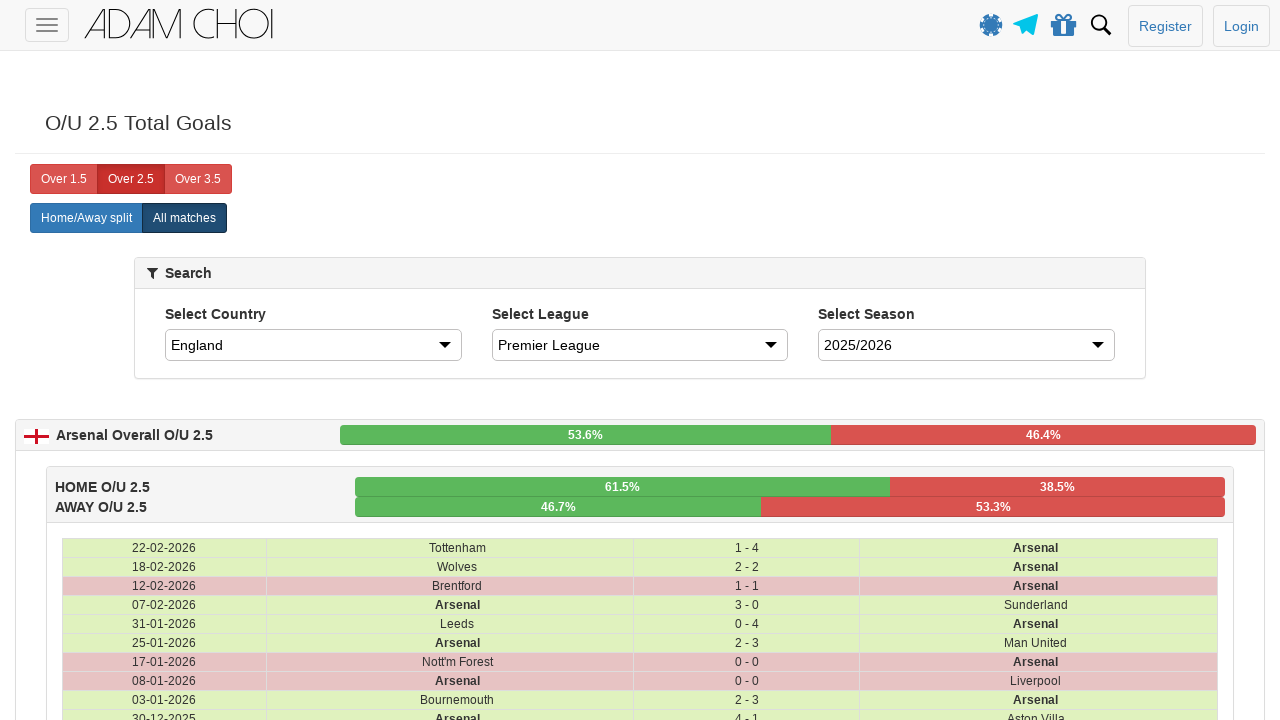